Tests various dropdown and UI element interactions including checkbox selection, radio button toggling, and passenger count selection on a flight booking practice page

Starting URL: https://rahulshettyacademy.com/dropdownsPractise/

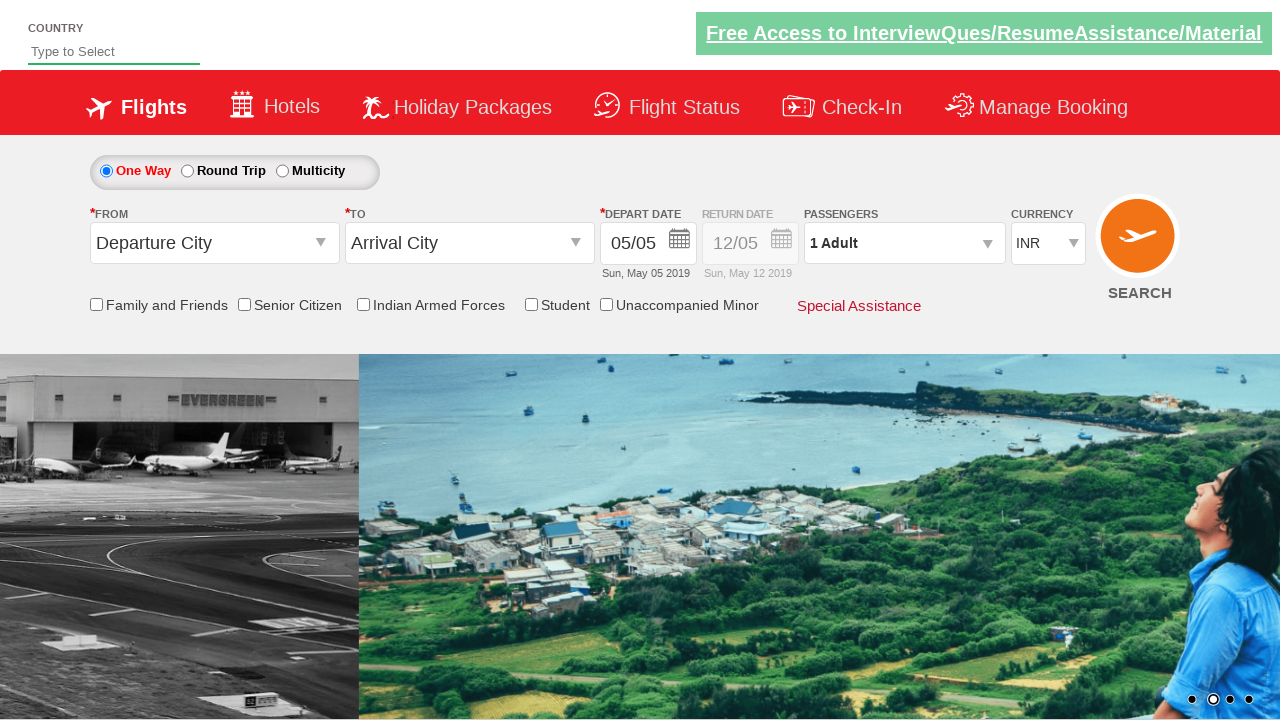

Verified 'friends and family' checkbox is initially unchecked
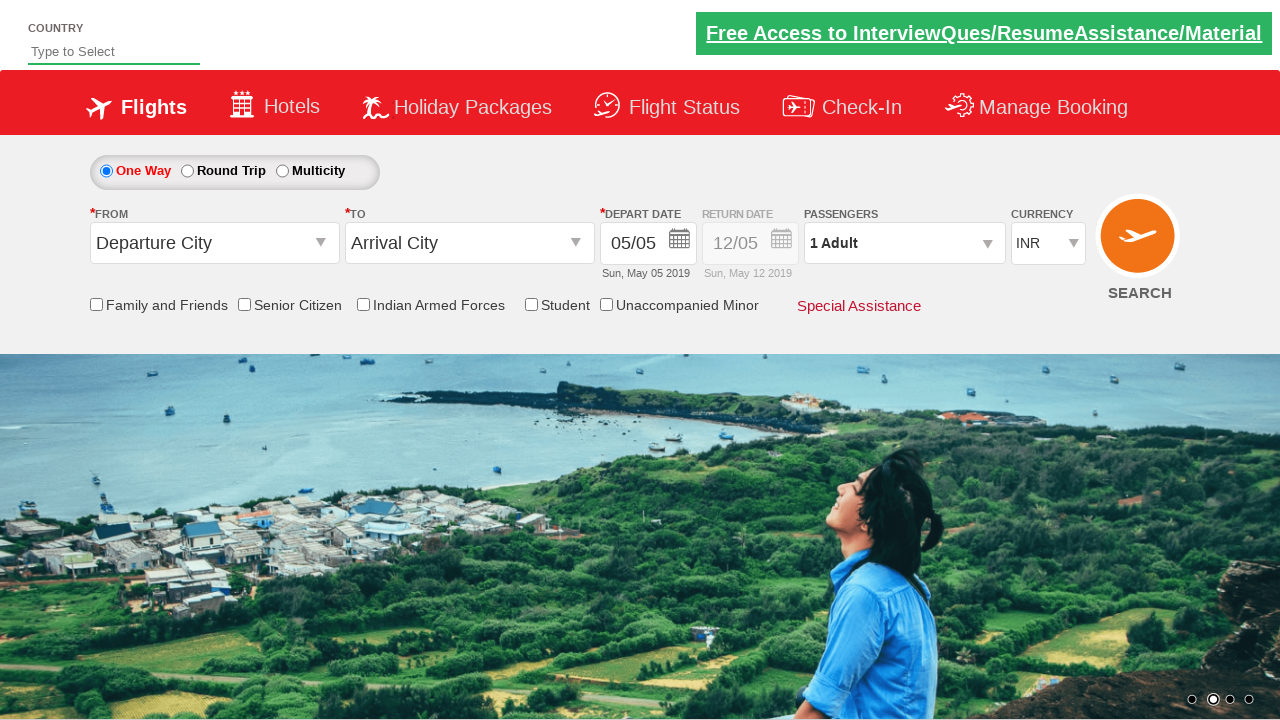

Clicked 'friends and family' checkbox to select it at (96, 304) on input[id*='friendsandfamily']
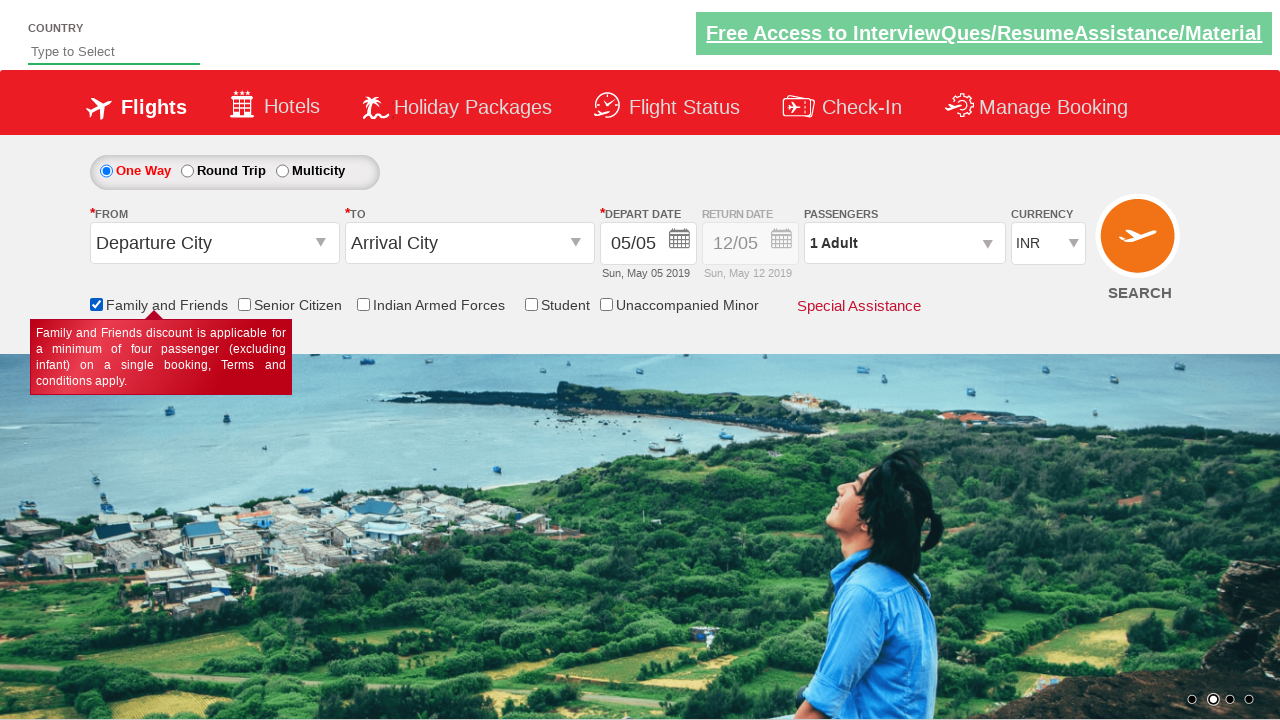

Verified 'friends and family' checkbox is now selected
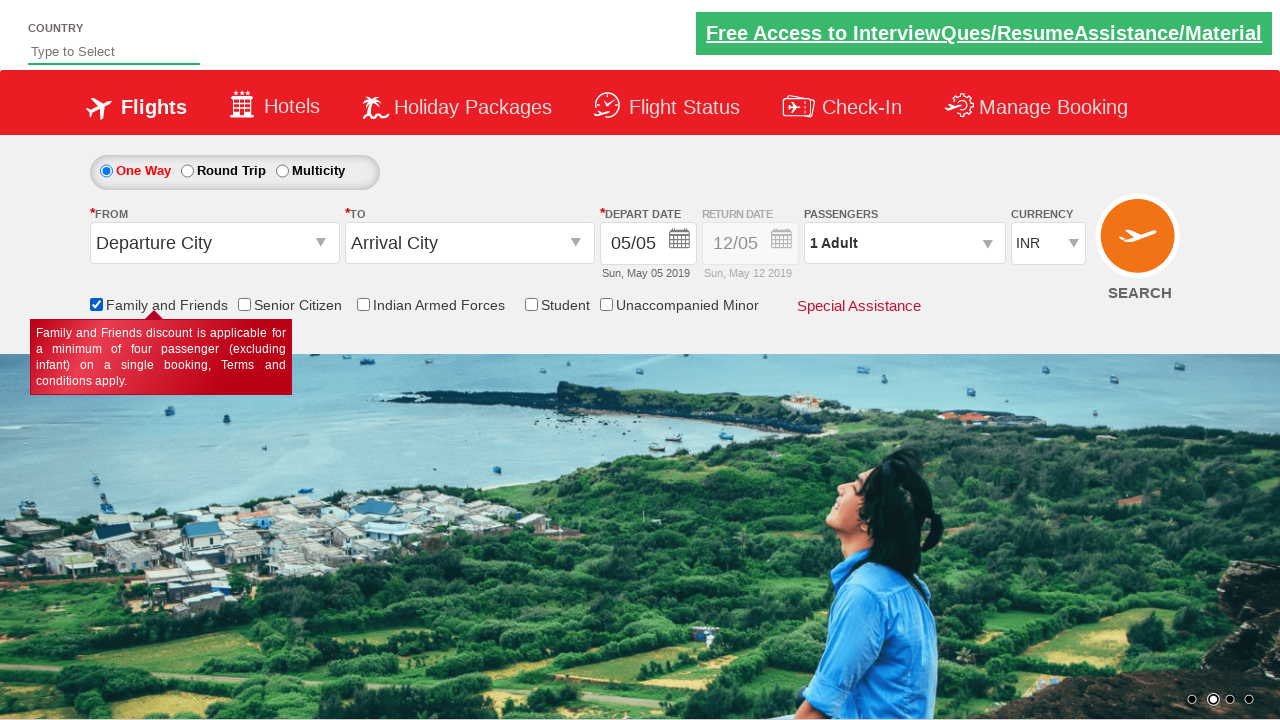

Clicked round trip radio button to enable return date at (187, 171) on #ctl00_mainContent_rbtnl_Trip_1
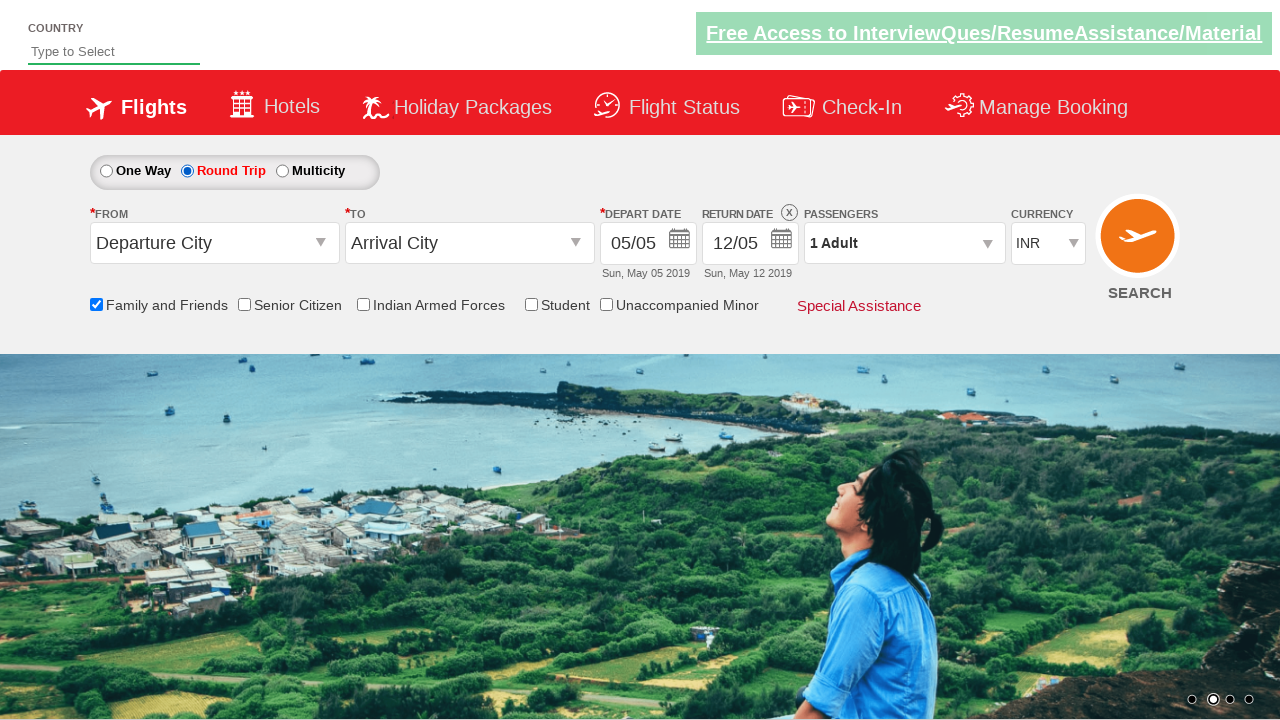

Clicked passenger info dropdown to open it at (904, 243) on #divpaxinfo
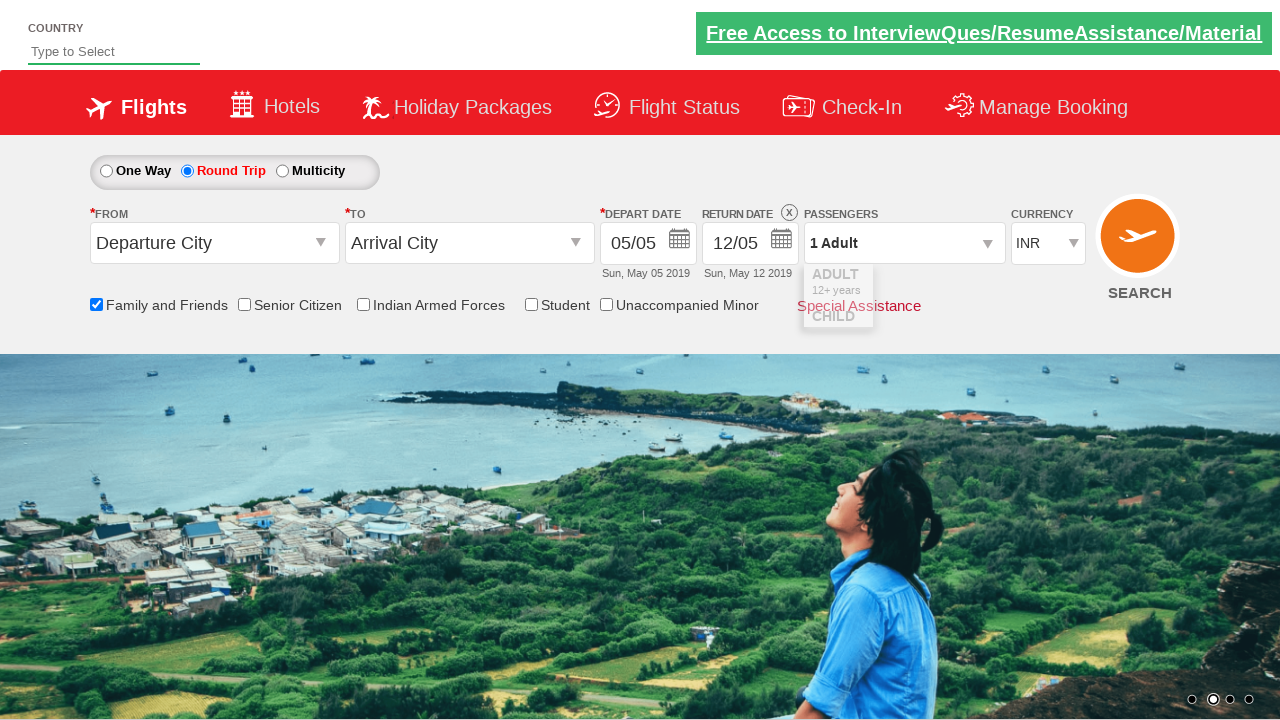

Waited for dropdown to be fully visible
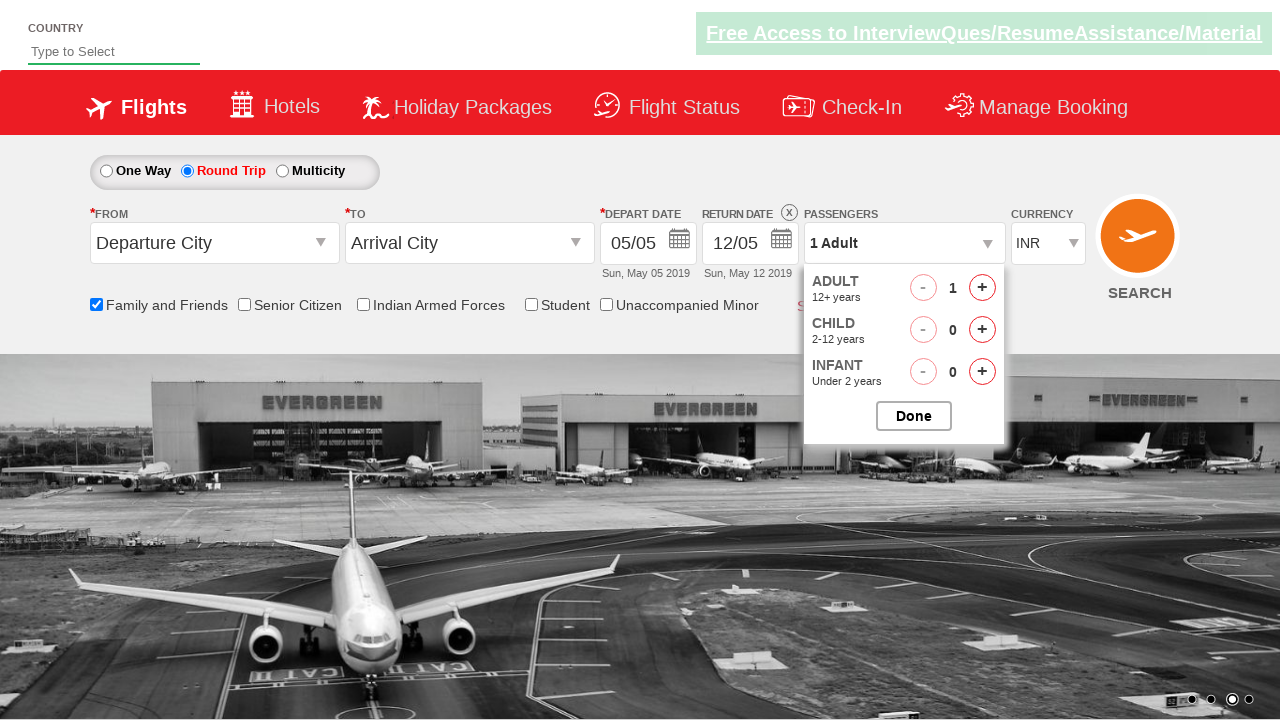

Clicked 'Add Adult' button (iteration 1 of 4) to increase passenger count at (982, 288) on #hrefIncAdt
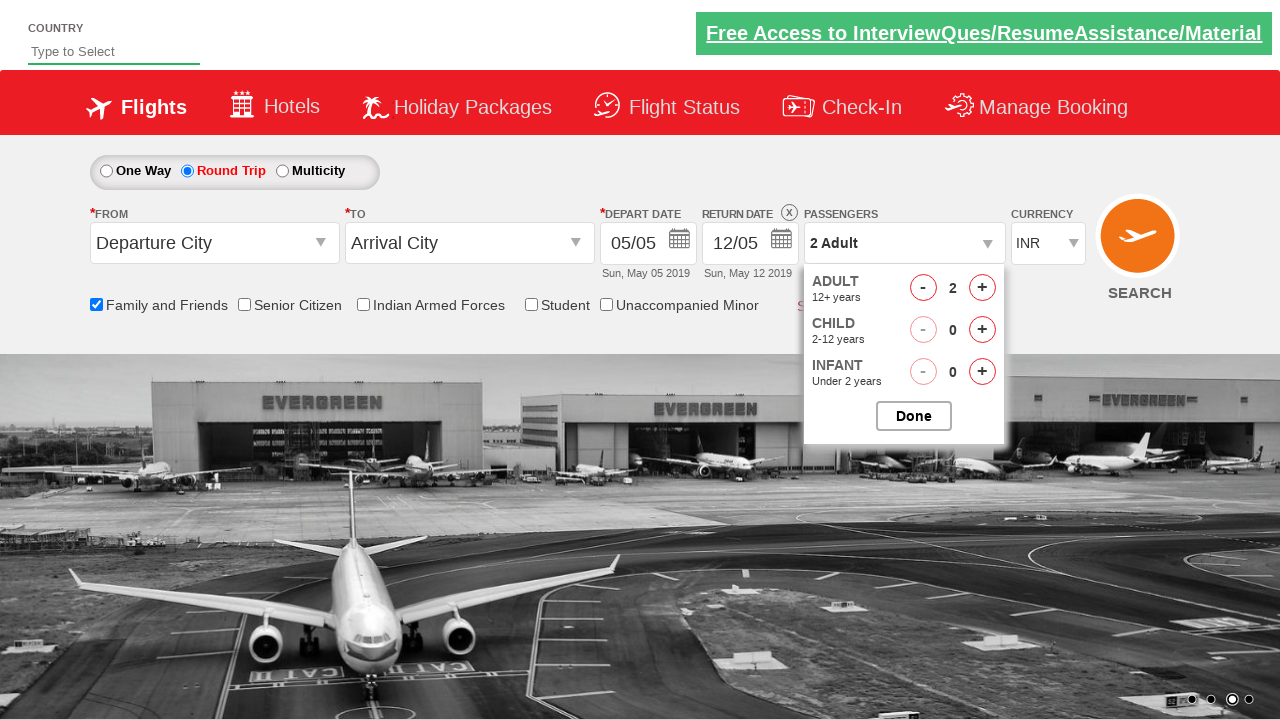

Clicked 'Add Adult' button (iteration 2 of 4) to increase passenger count at (982, 288) on #hrefIncAdt
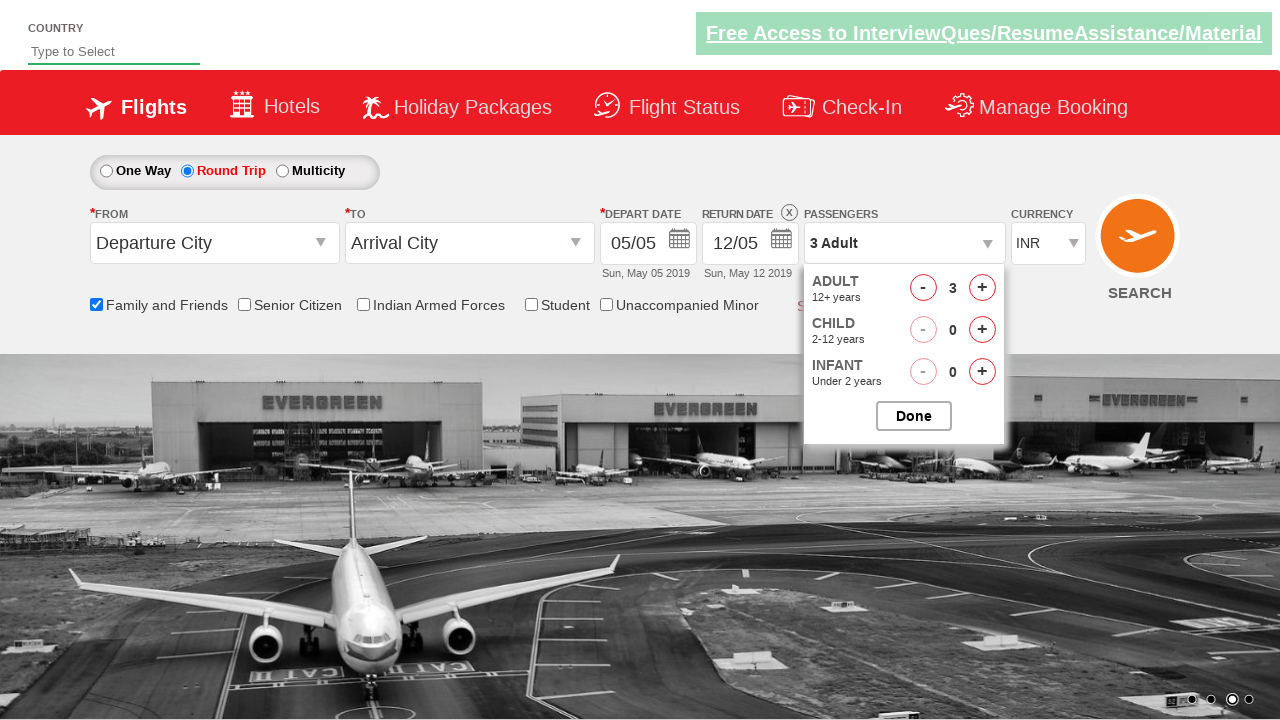

Clicked 'Add Adult' button (iteration 3 of 4) to increase passenger count at (982, 288) on #hrefIncAdt
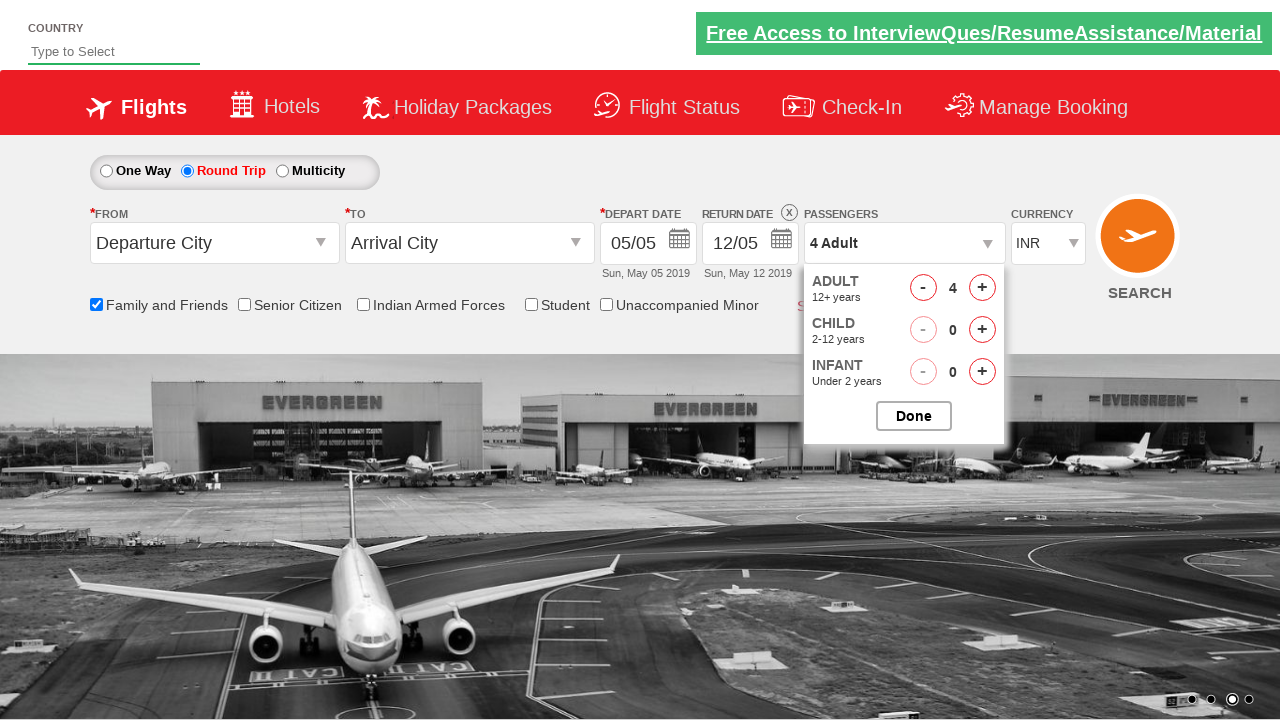

Clicked 'Add Adult' button (iteration 4 of 4) to increase passenger count at (982, 288) on #hrefIncAdt
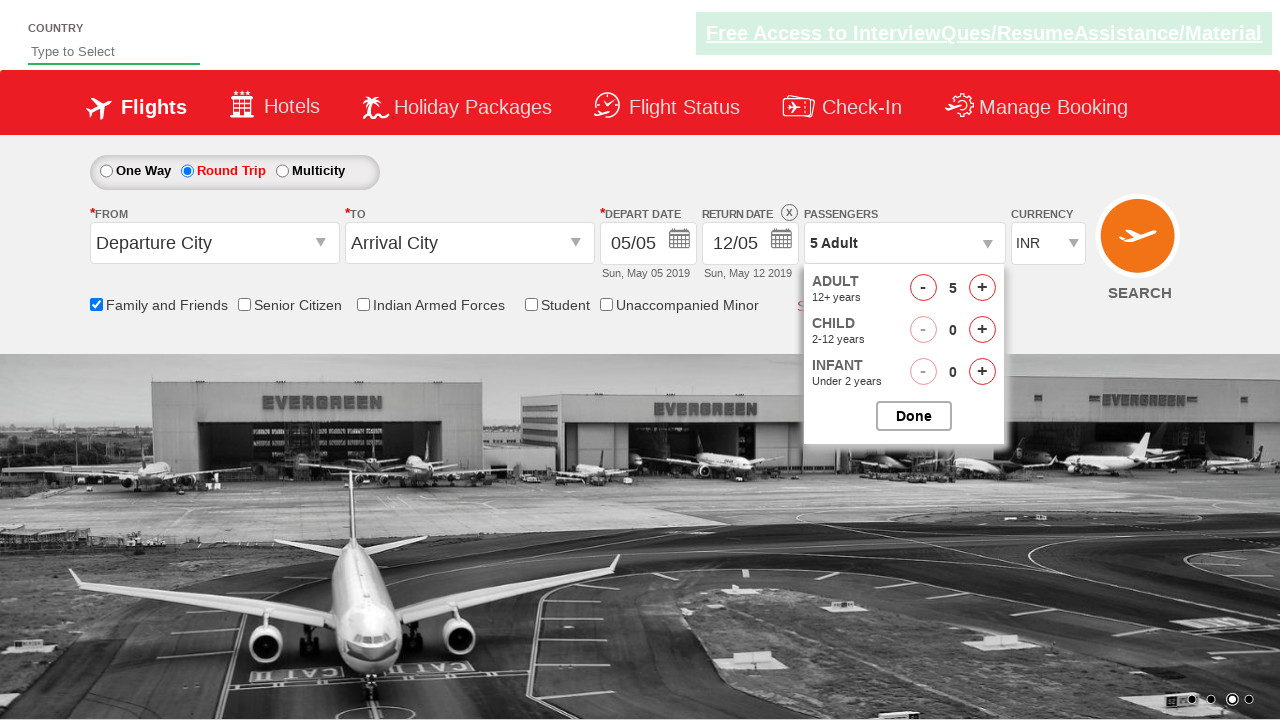

Clicked button to close passenger selection dropdown at (914, 416) on #btnclosepaxoption
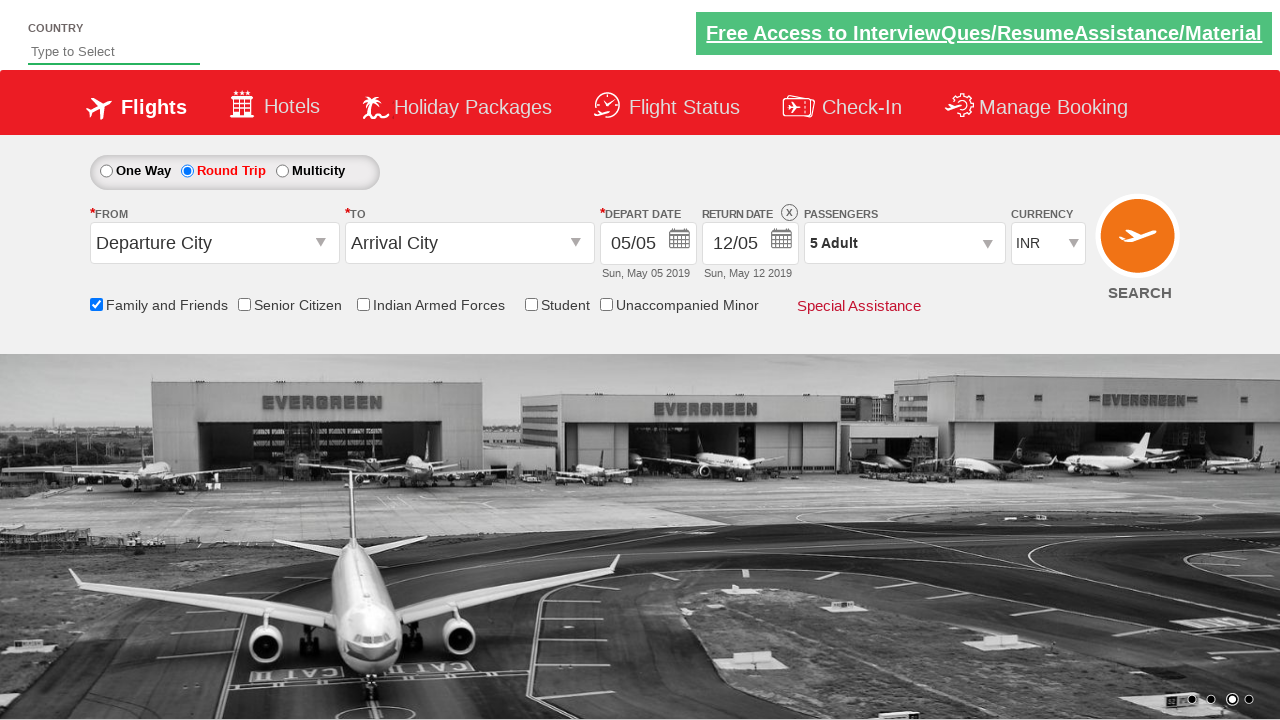

Verified passenger count displays '5 Adult'
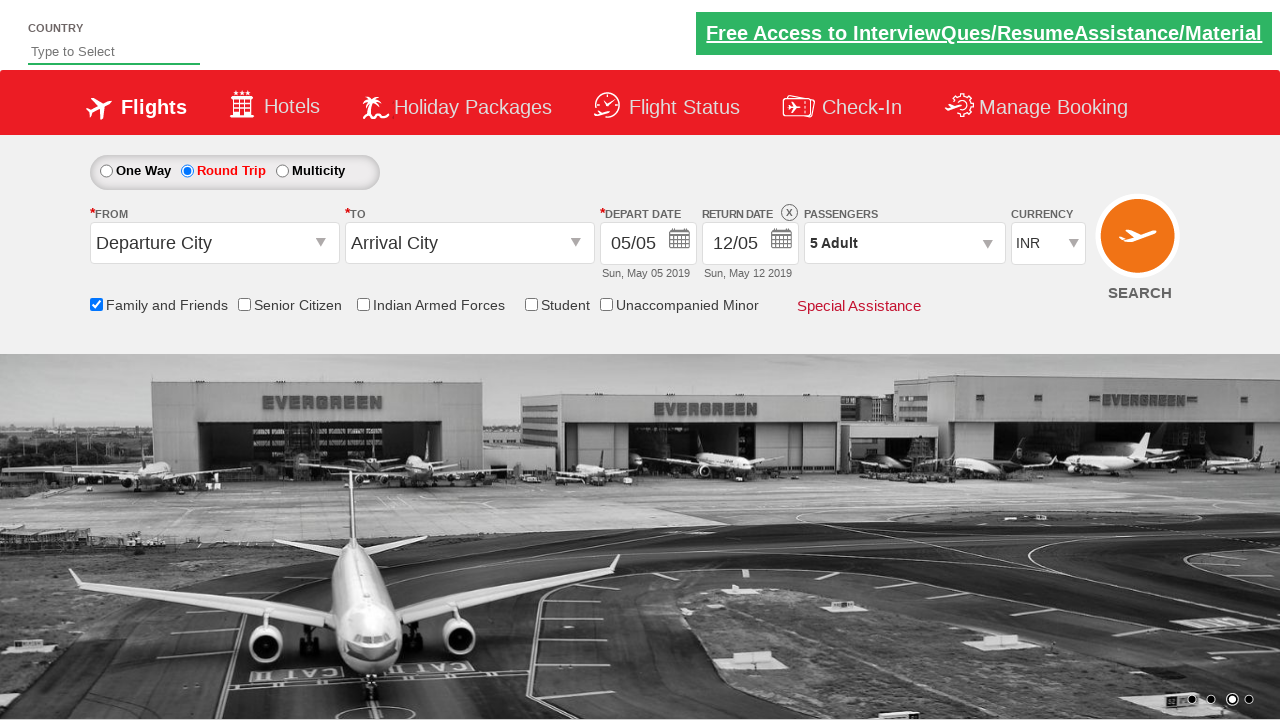

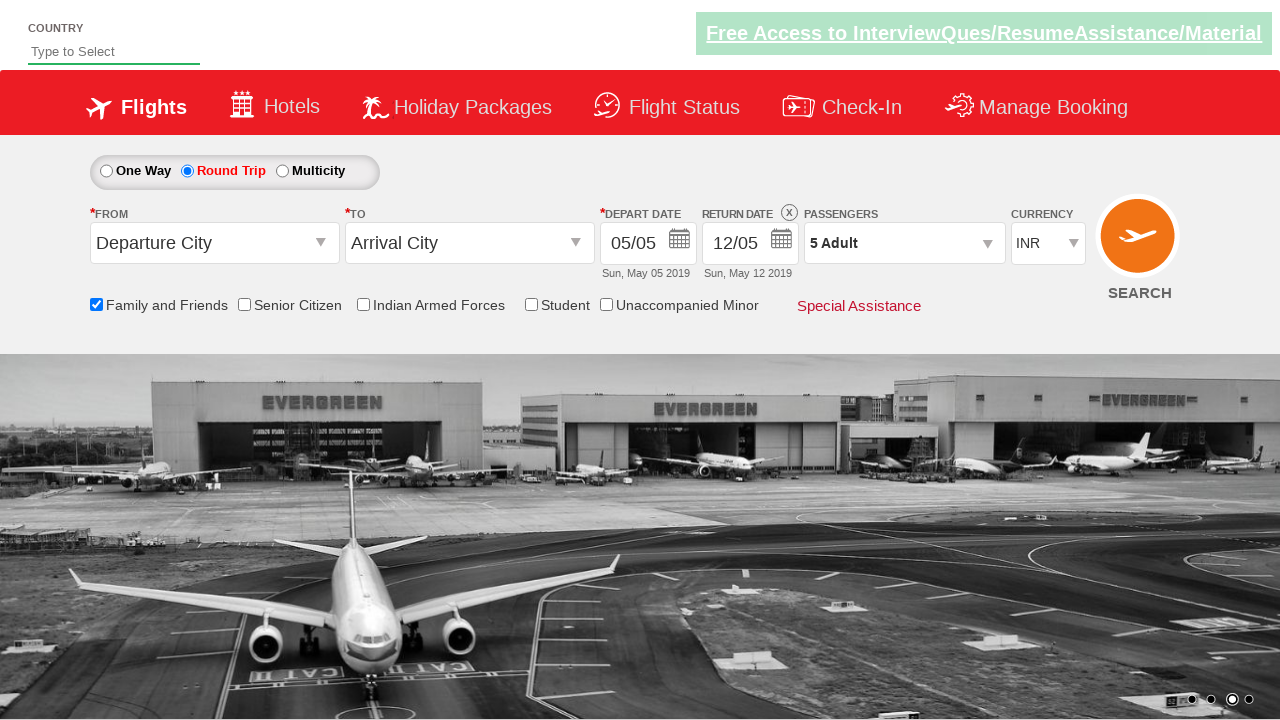